Tests handling a prompt dialog by dismissing it after checking the dialog type

Starting URL: https://demoqa.com/alerts

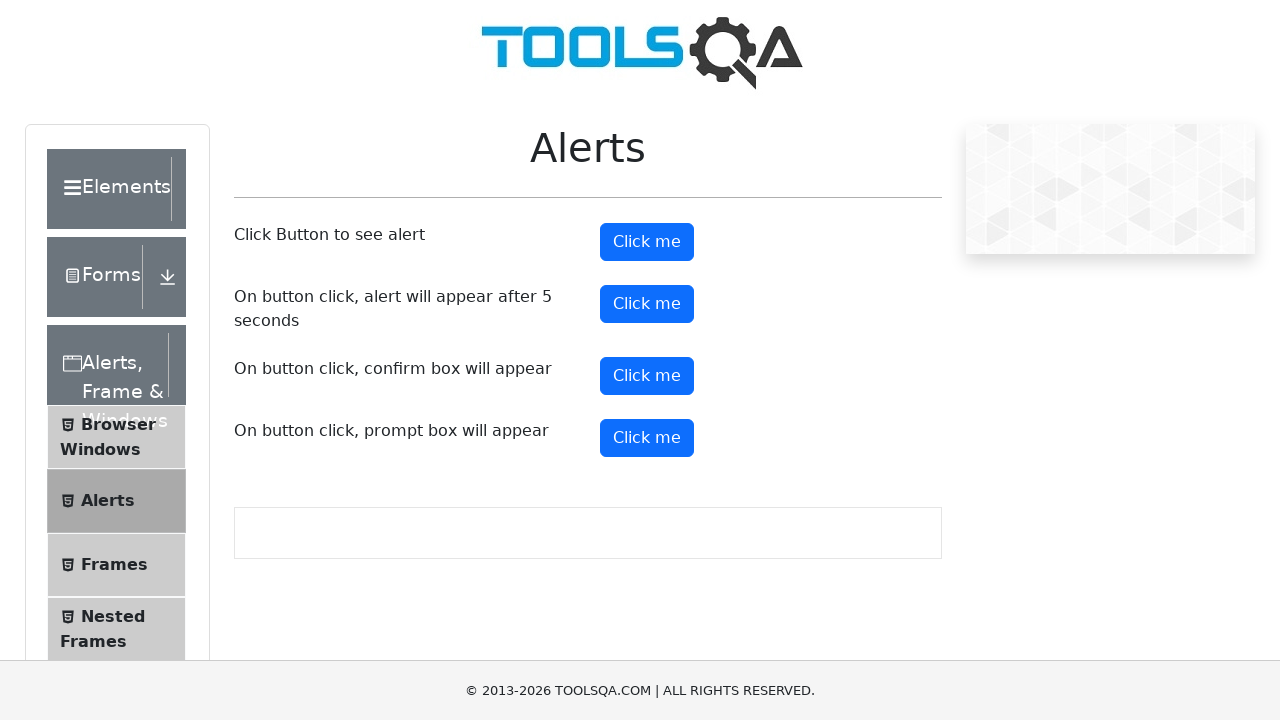

Set up dialog handler to dismiss prompt dialogs
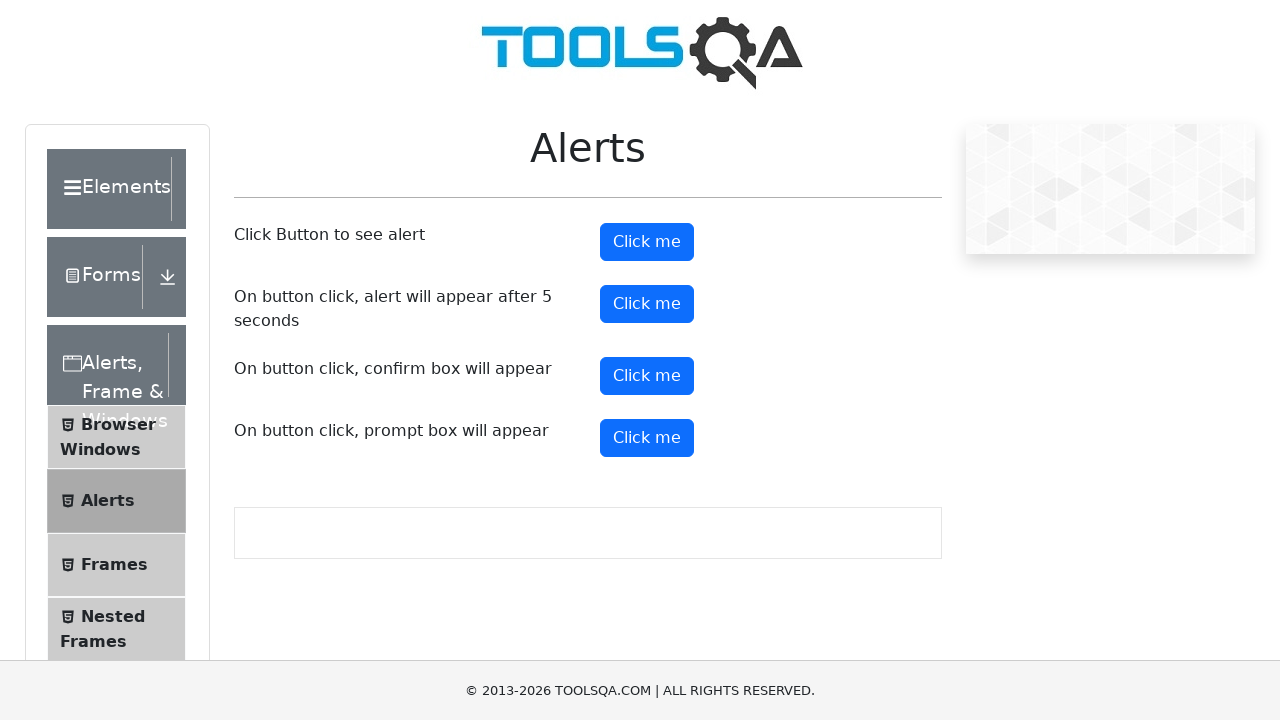

Clicked the prompt button to trigger the dialog at (647, 438) on xpath=//button[@id='promtButton']
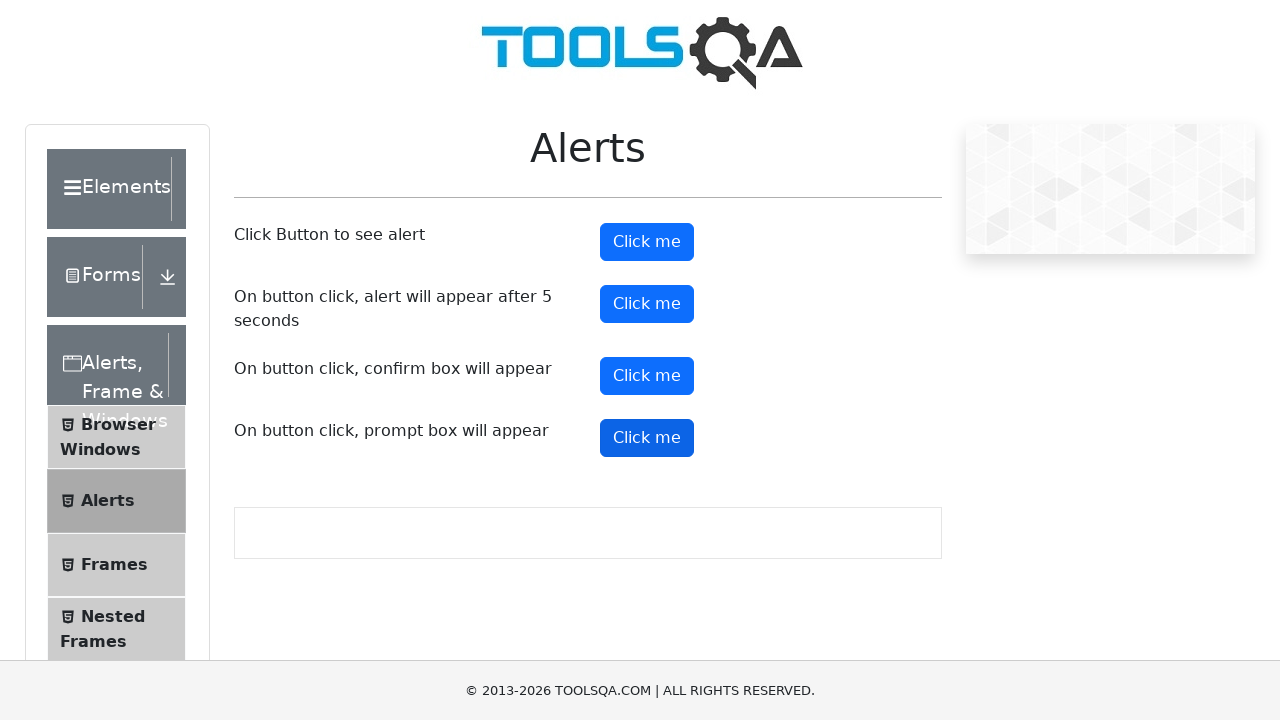

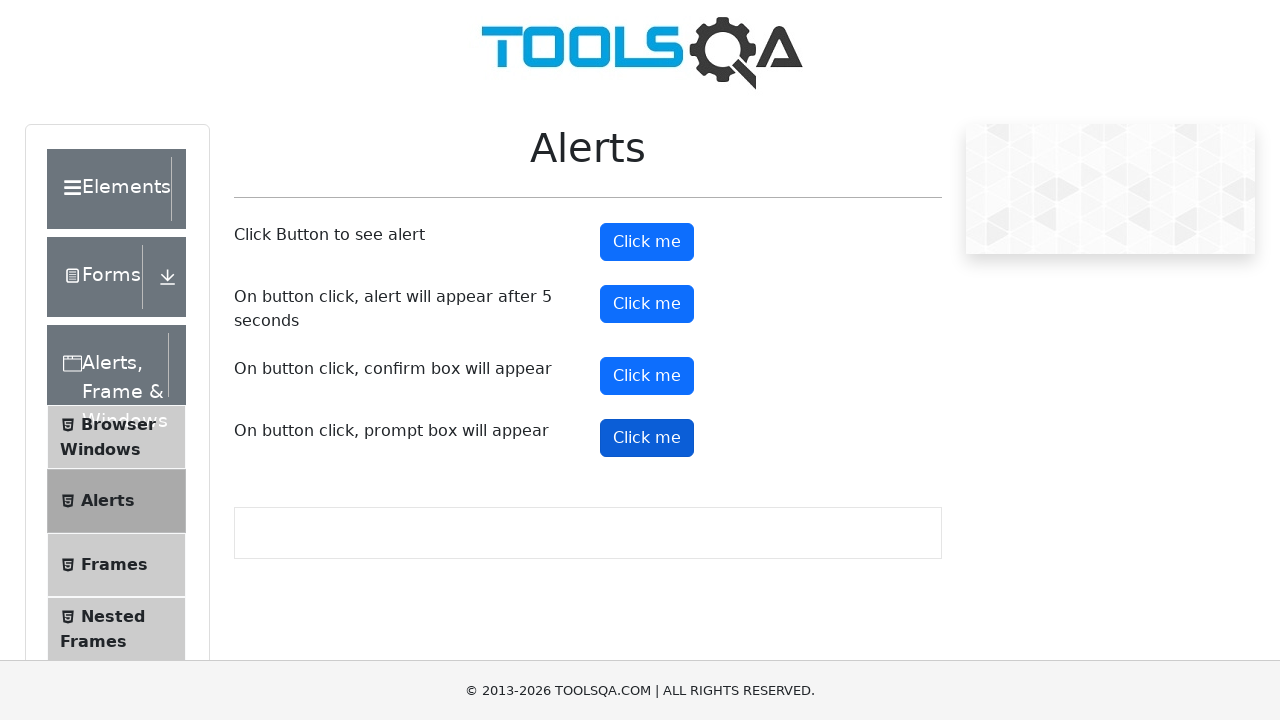